Tests JavaScript alert with textbox functionality by clicking to trigger a prompt alert, entering an email address into the prompt, and accepting it.

Starting URL: http://demo.automationtesting.in/Alerts.html

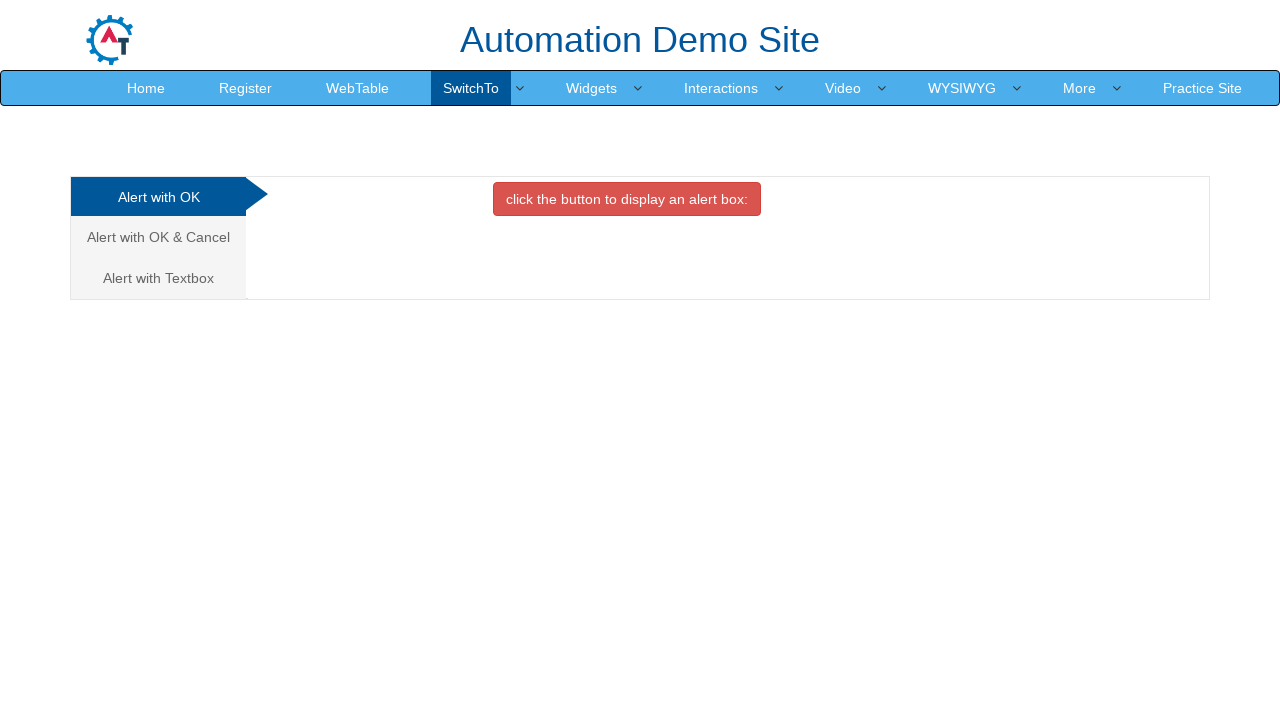

Clicked on 'Alert with Textbox' link/tab at (158, 278) on text=Alert with Textbox
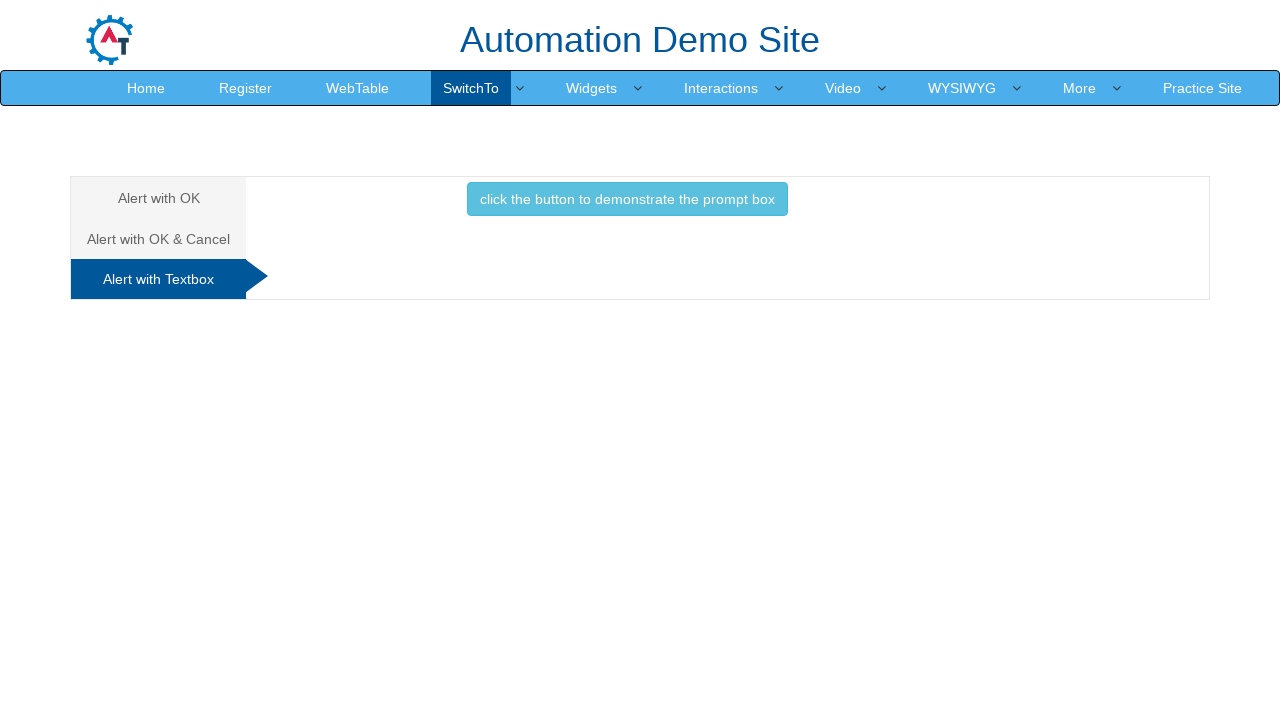

Set up dialog handler to accept prompt with email 'sarah.demo@example.com'
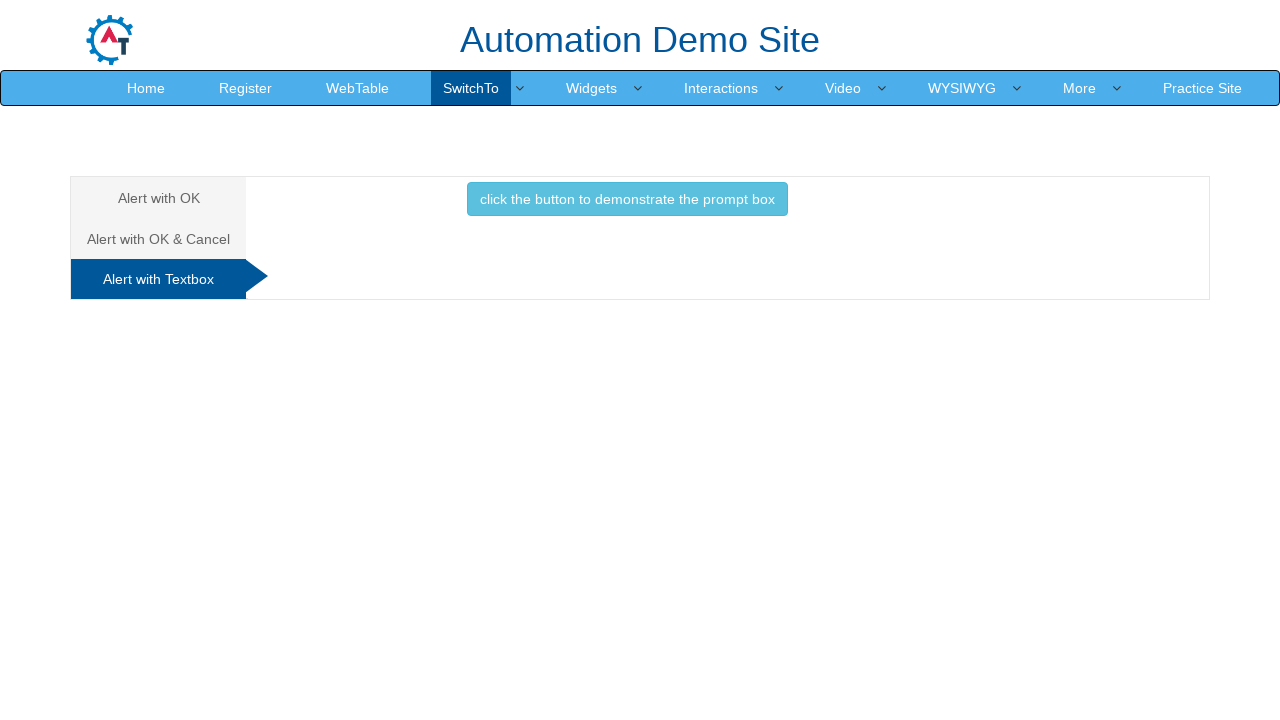

Clicked button to trigger the prompt alert at (627, 199) on #Textbox button
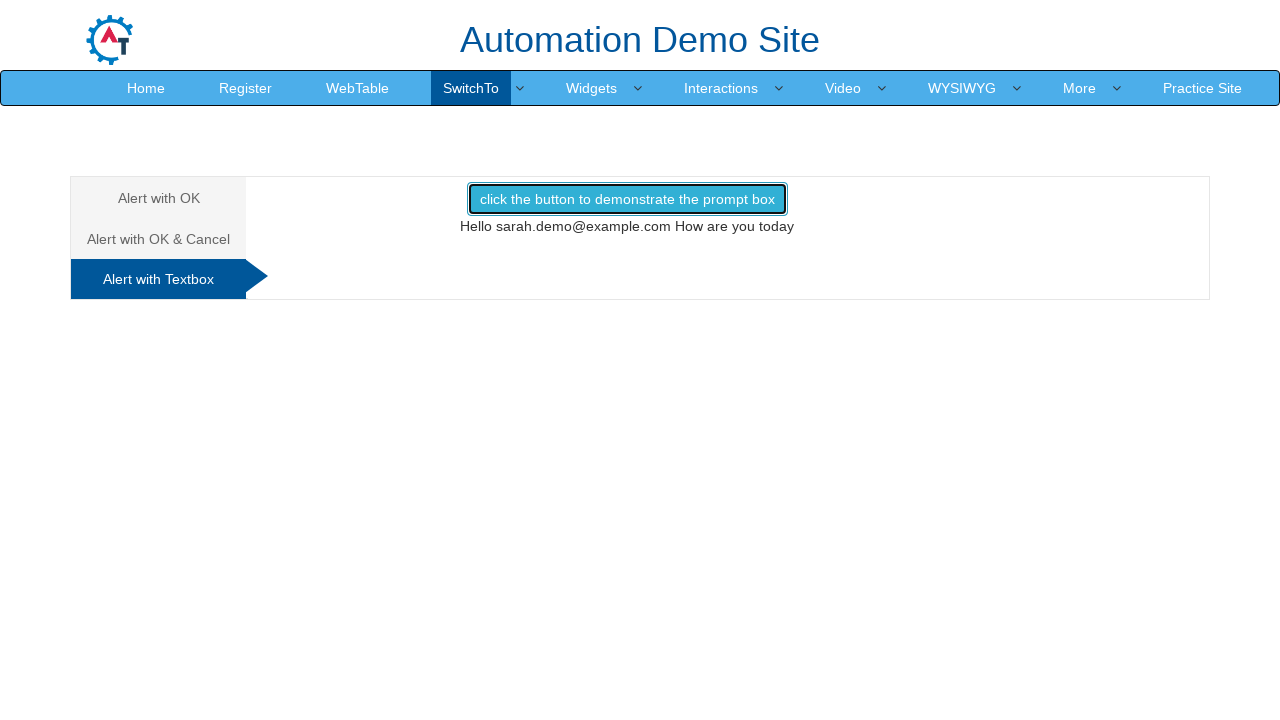

Waited 500ms for dialog to be handled
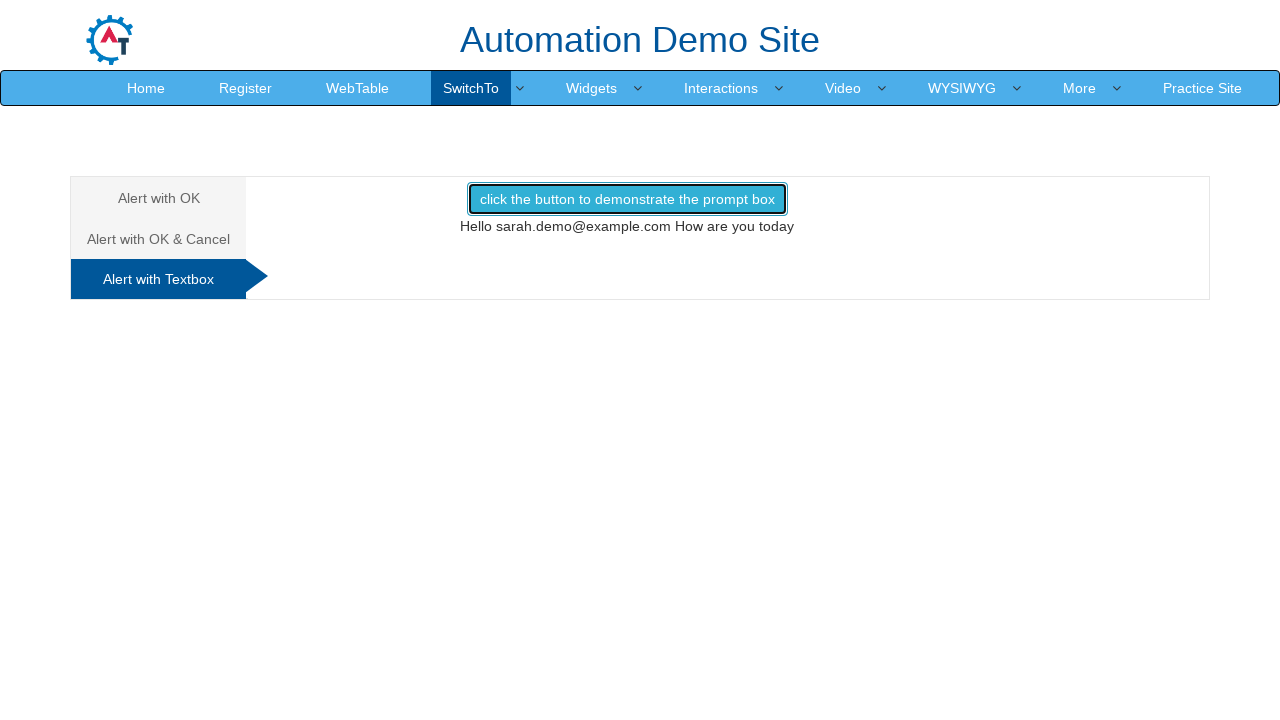

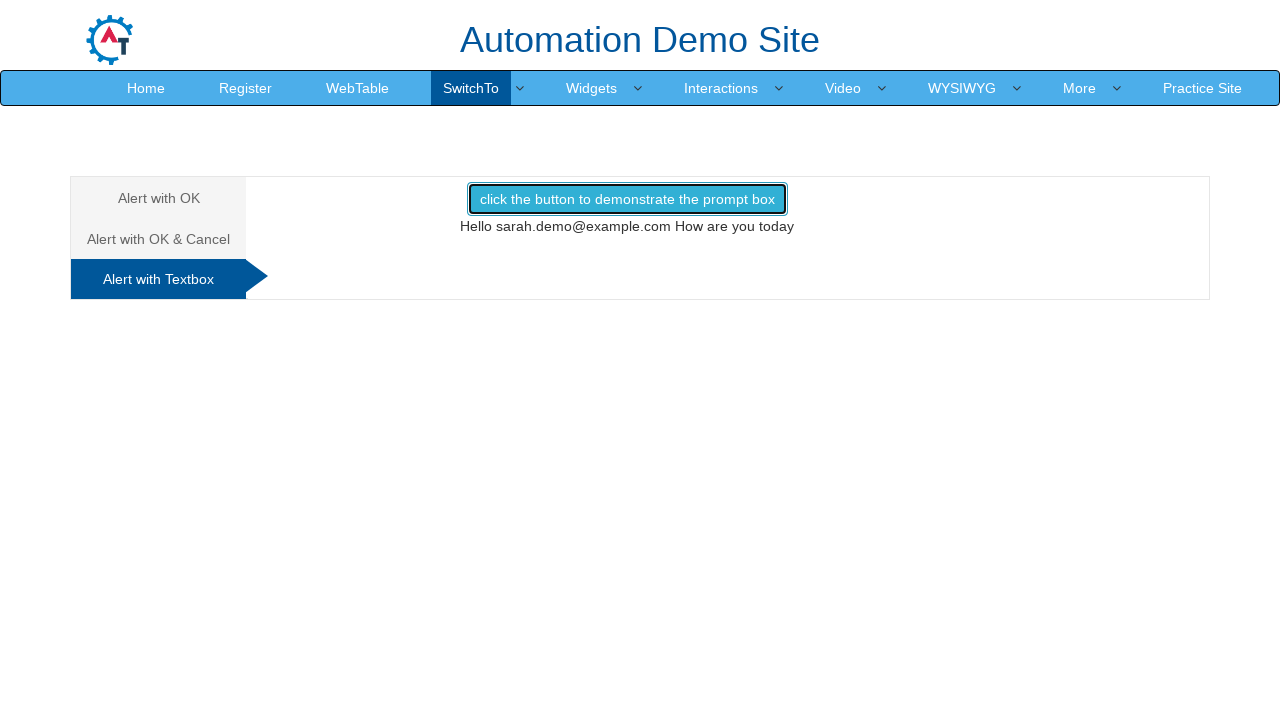